Navigates to ThemeForest travel templates page and clicks on a search filter checkbox

Starting URL: https://themeforest.net/category/site-templates/retail/travel?tags=travel%20agency&term=demo

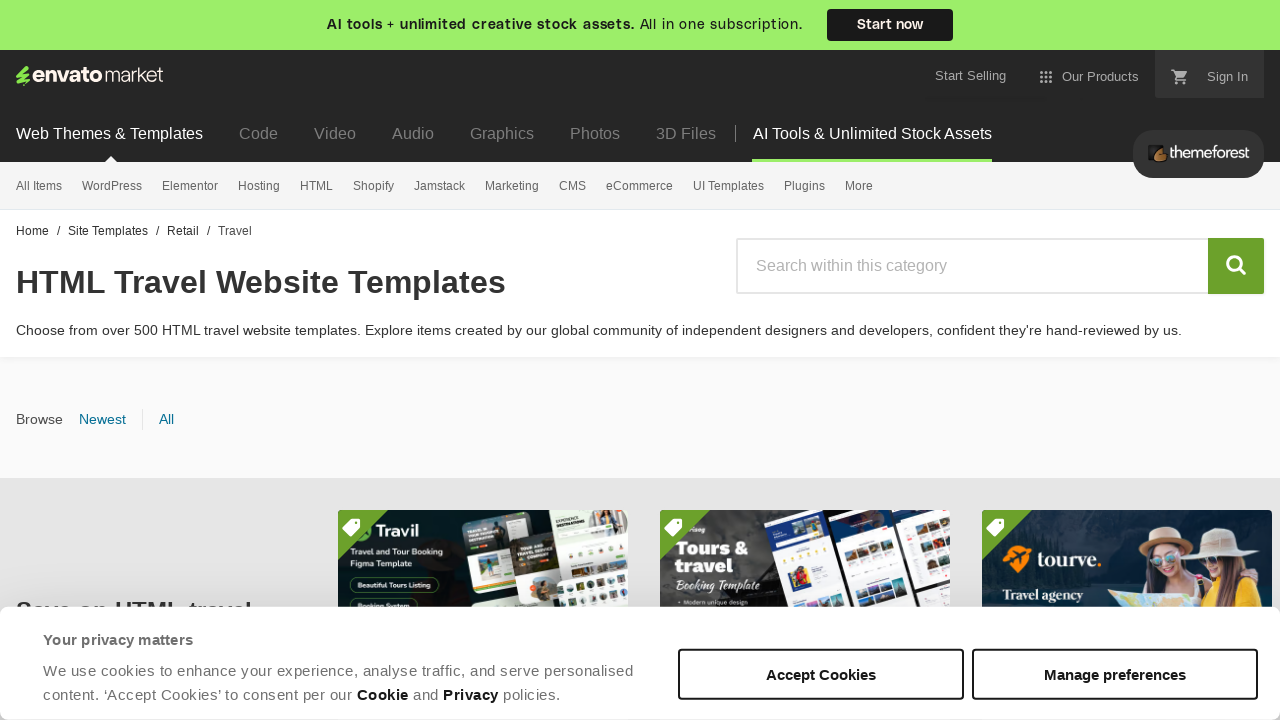

Navigated to ThemeForest travel templates page with travel agency tag and demo term
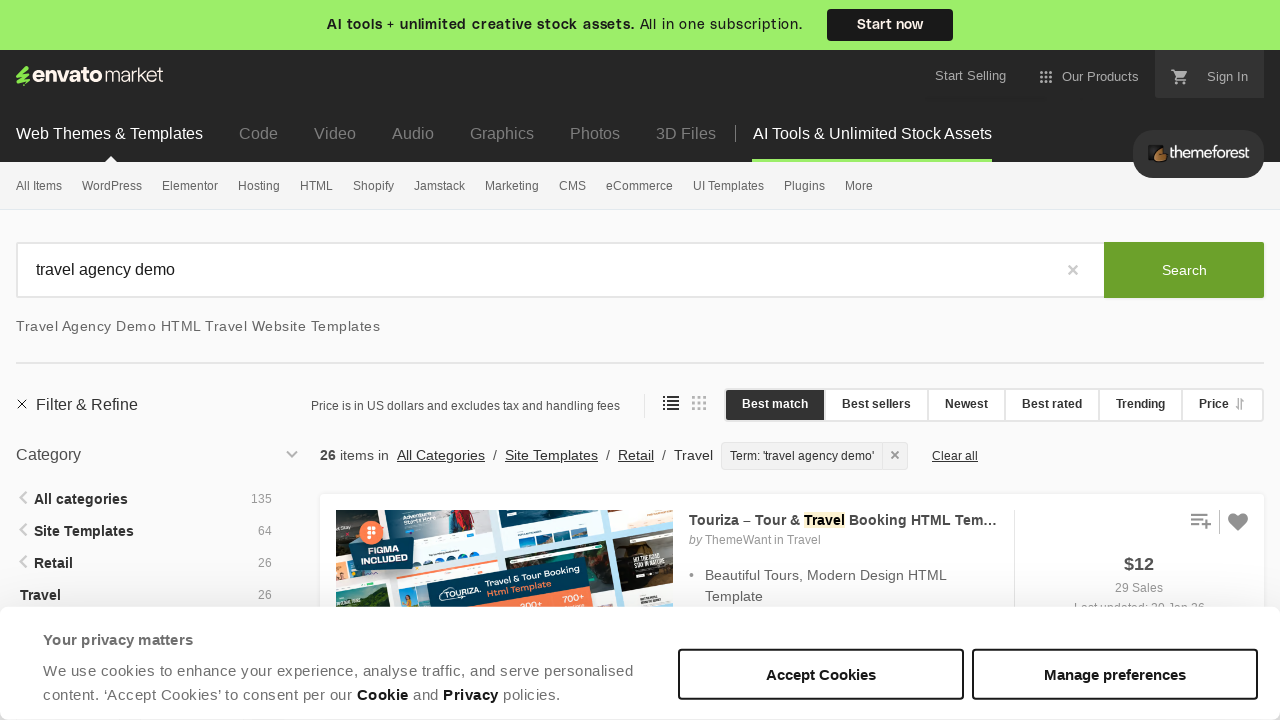

Search filter checkbox became visible
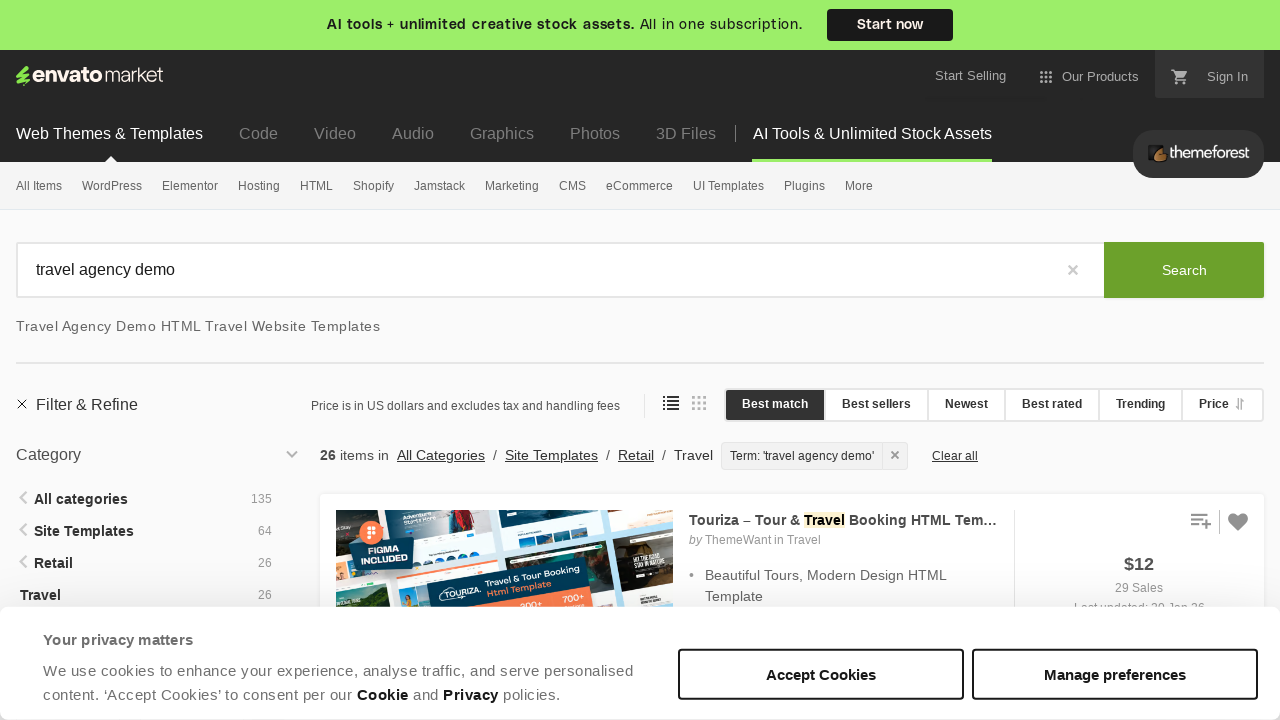

Clicked on the search filter checkbox at (30, 361) on xpath=//span[@class='search-filters-checkbox_filter_component__checkbox']
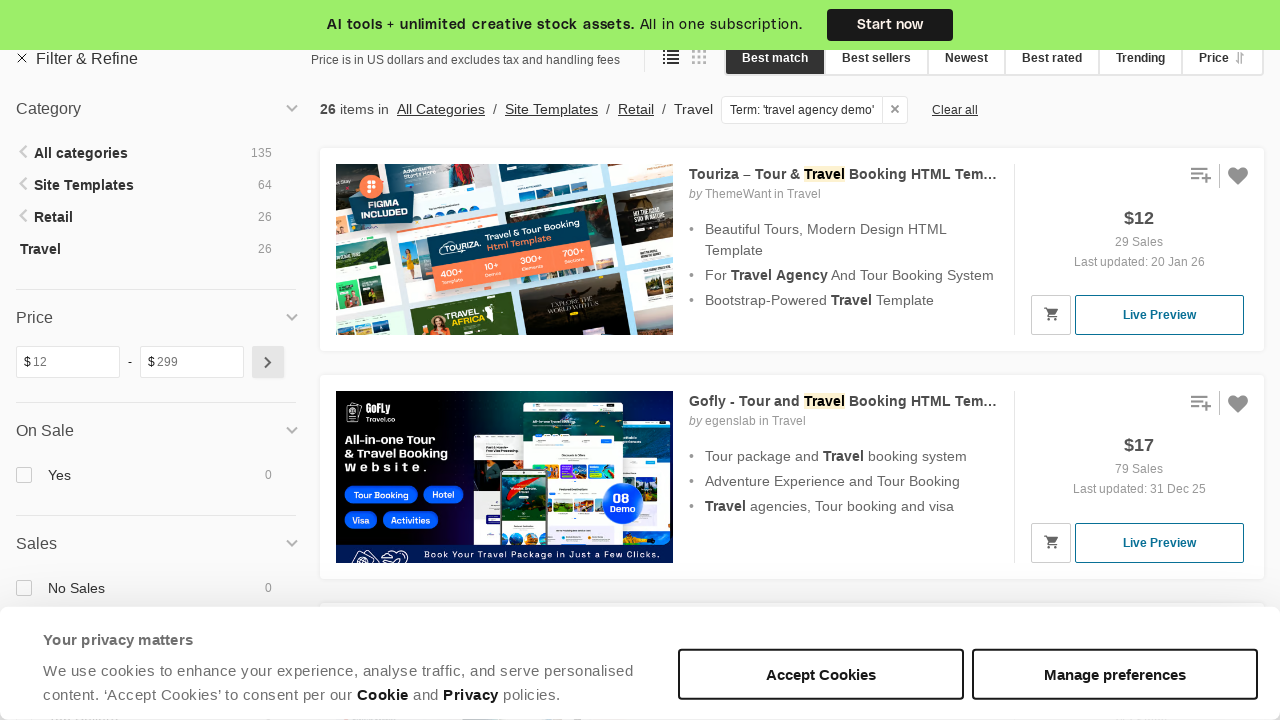

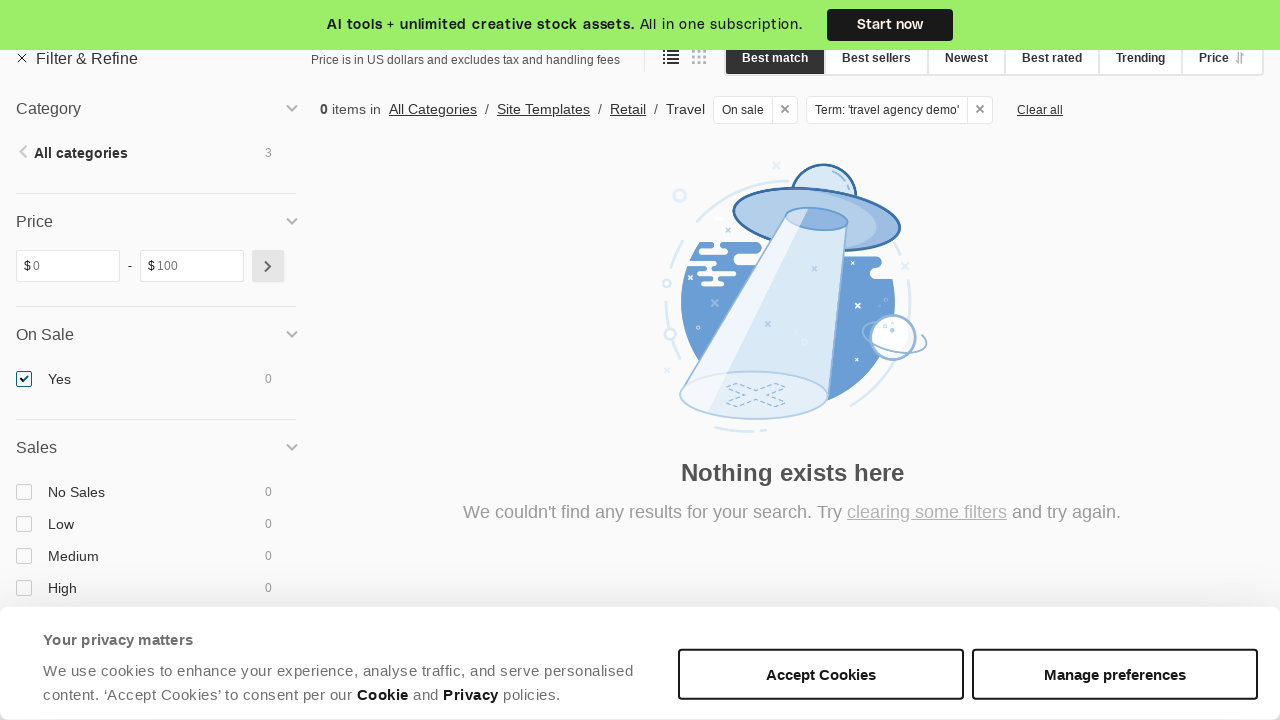